Navigates to Tech With Tim website and verifies the page loads successfully by checking the title

Starting URL: https://techwithtim.net

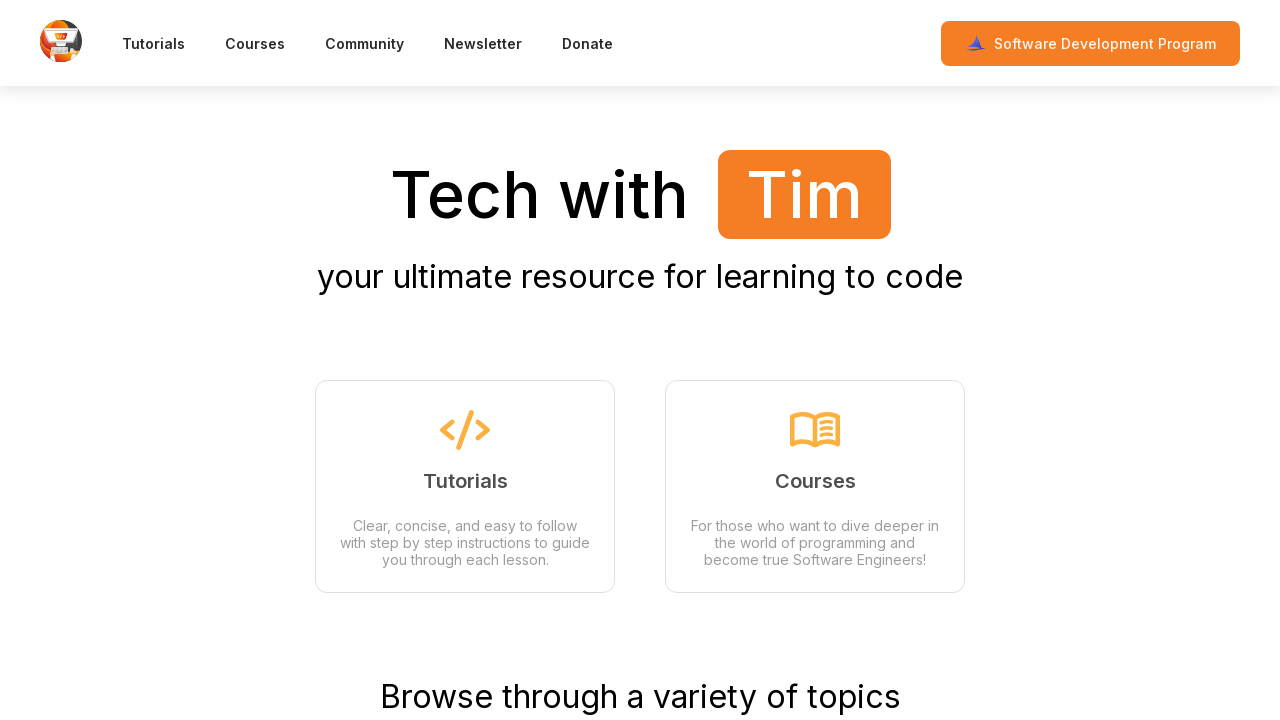

Waited for page DOM to be fully loaded
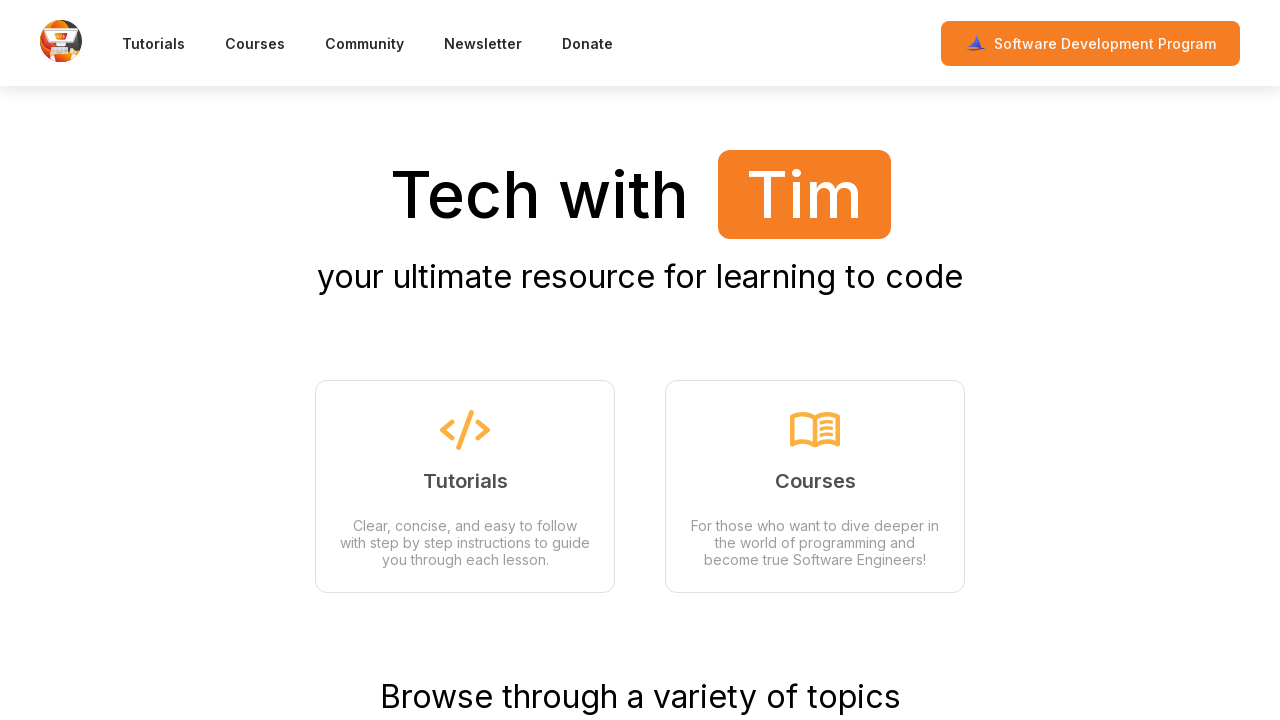

Retrieved page title
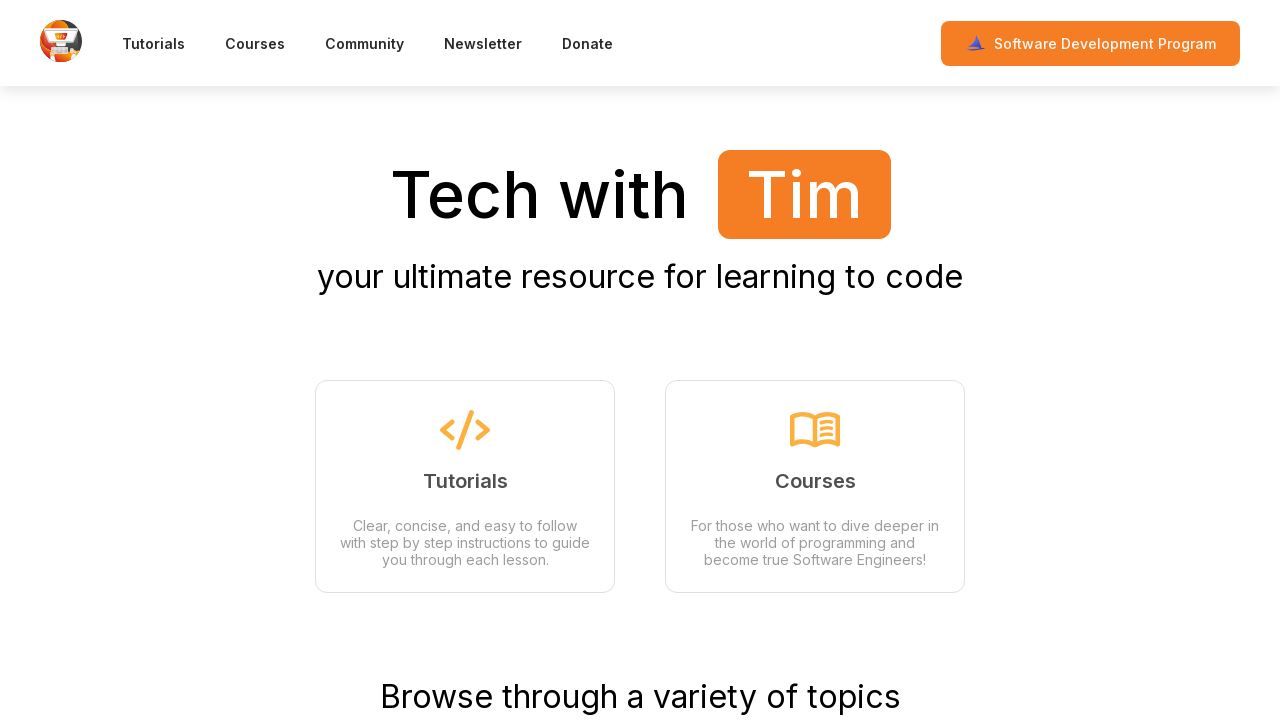

Verified that page title is not empty
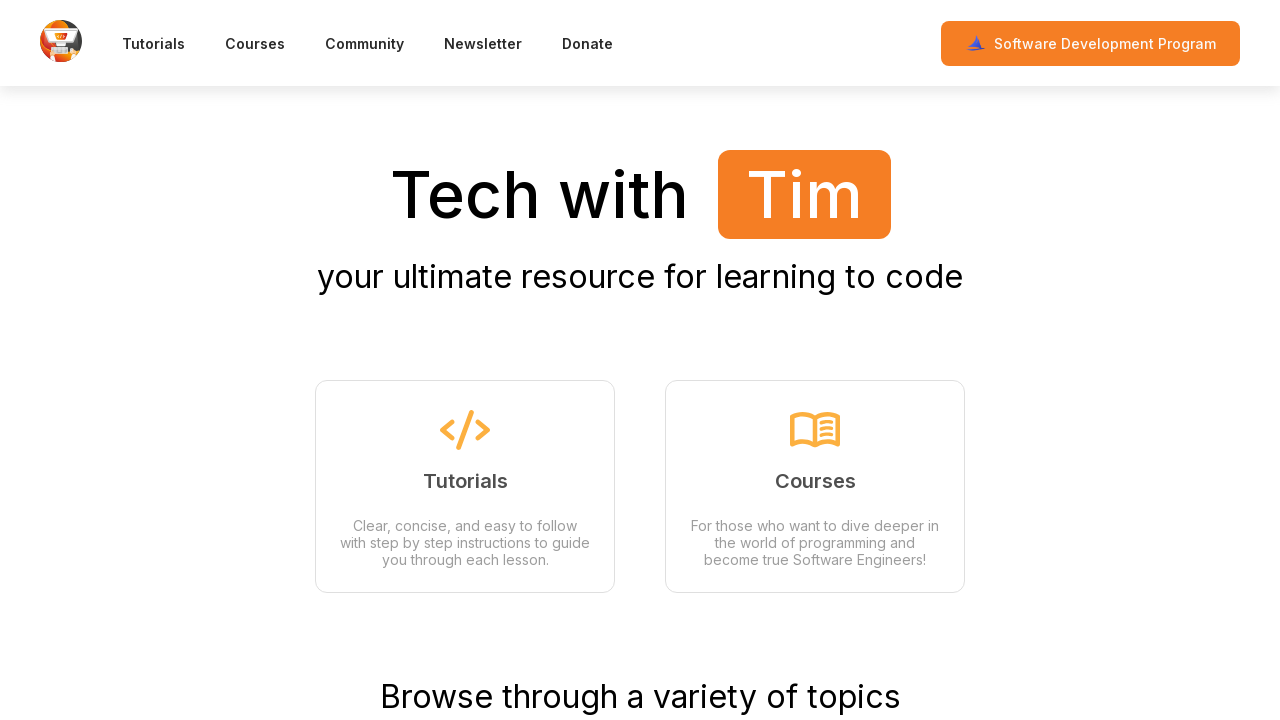

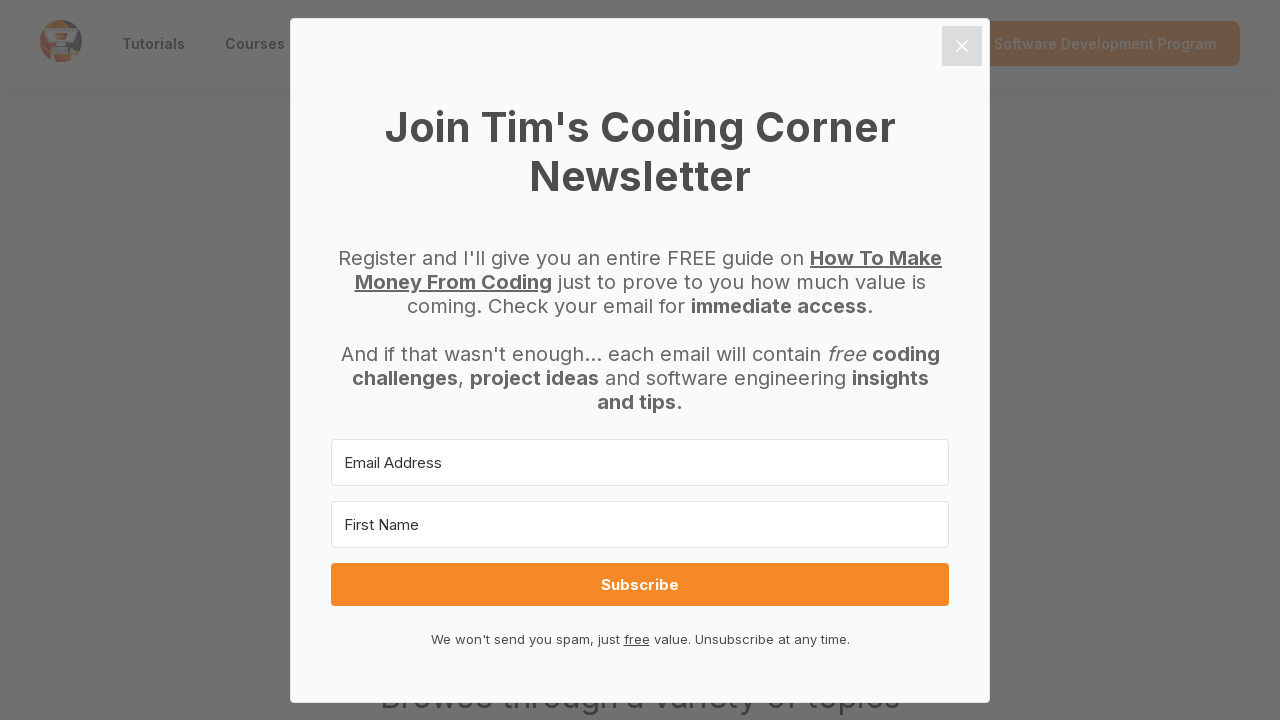